Tests filtering to display only active (non-completed) items and navigating back through history

Starting URL: https://demo.playwright.dev/todomvc

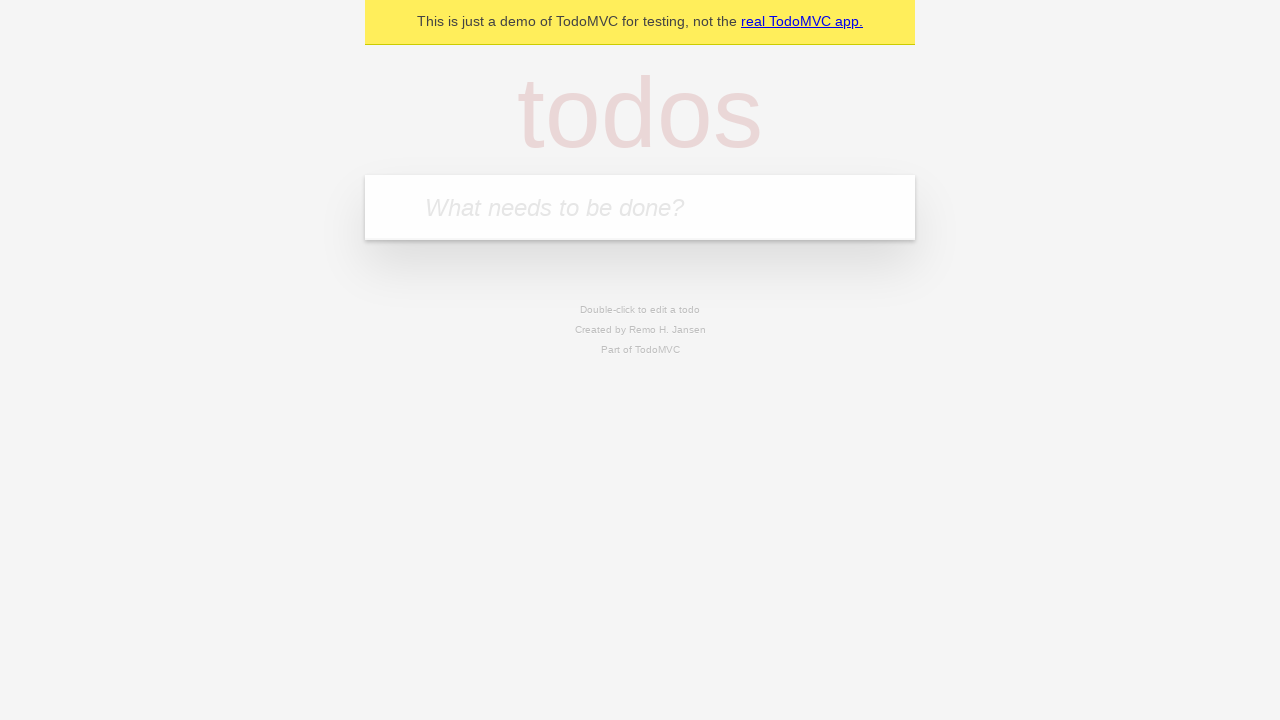

Filled todo input with 'buy some cheese' on internal:attr=[placeholder="What needs to be done?"i]
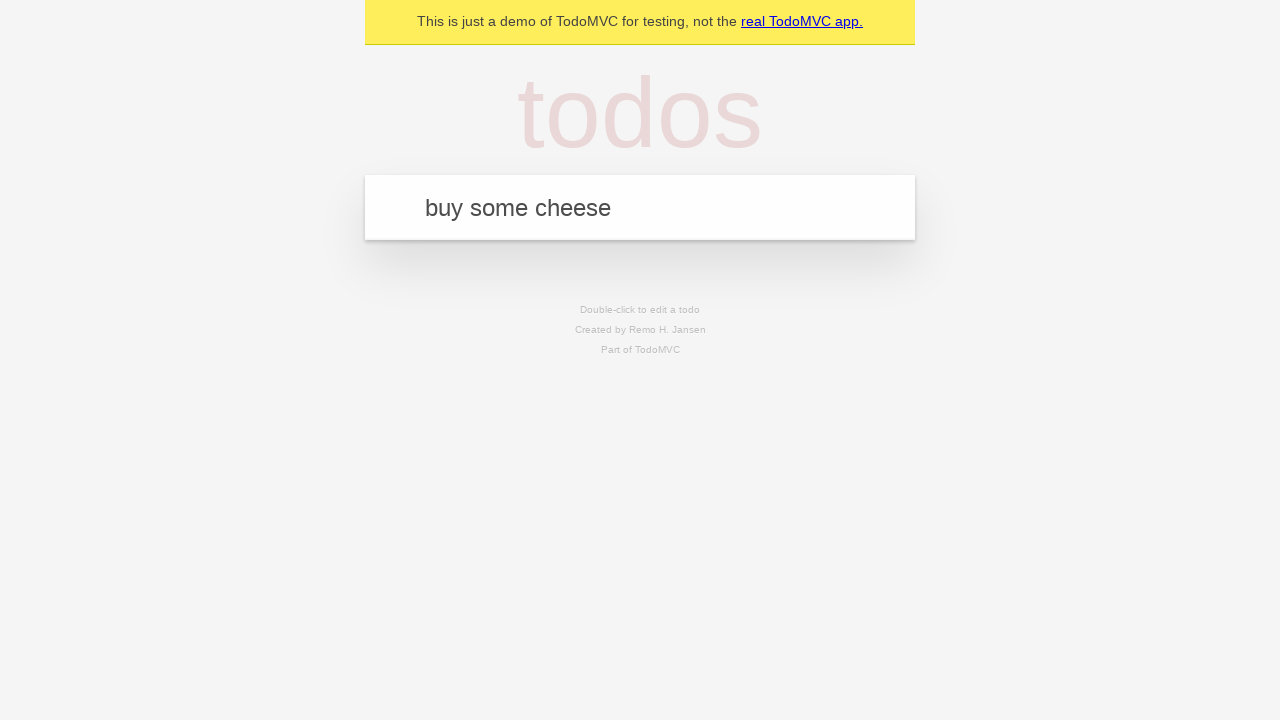

Pressed Enter to create todo 'buy some cheese' on internal:attr=[placeholder="What needs to be done?"i]
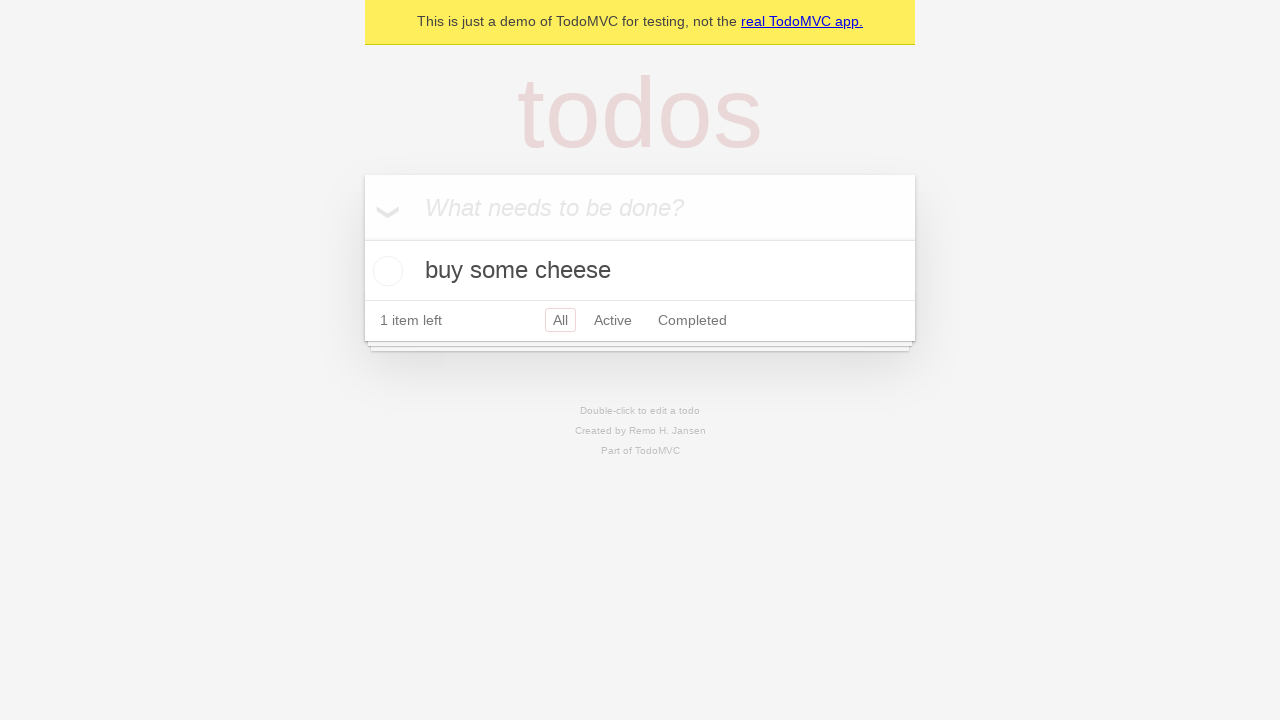

Filled todo input with 'feed the cat' on internal:attr=[placeholder="What needs to be done?"i]
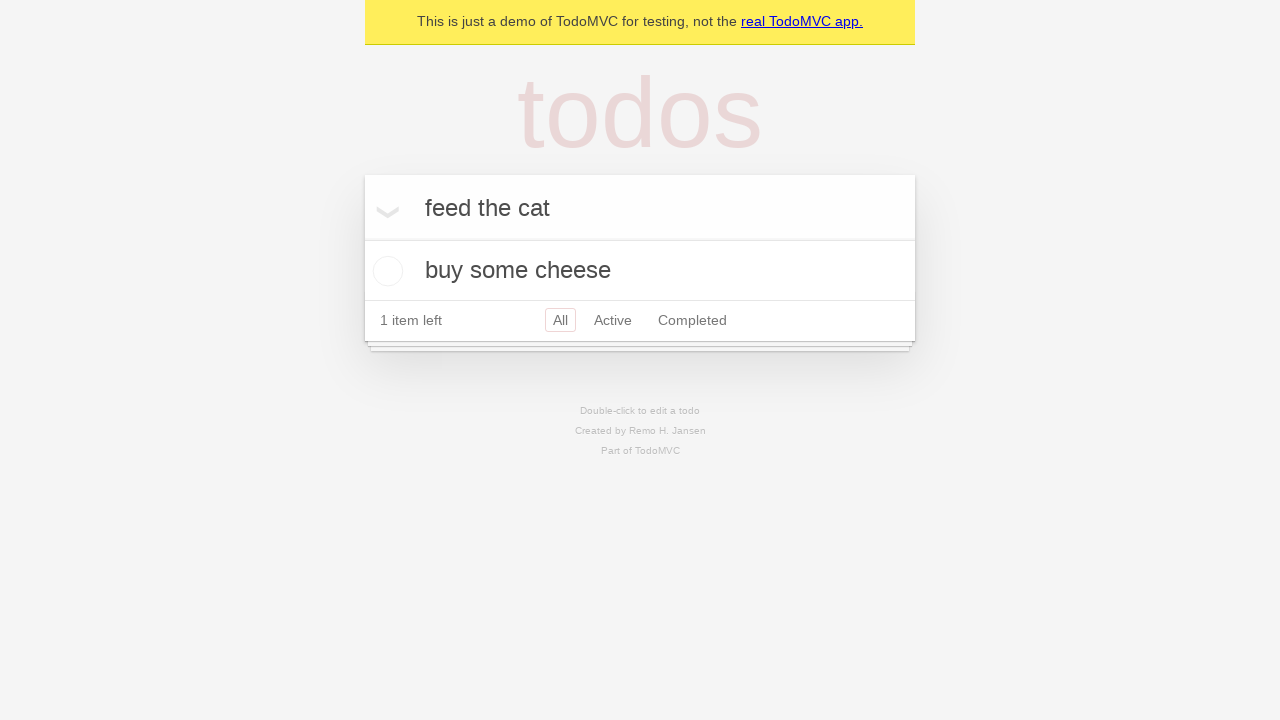

Pressed Enter to create todo 'feed the cat' on internal:attr=[placeholder="What needs to be done?"i]
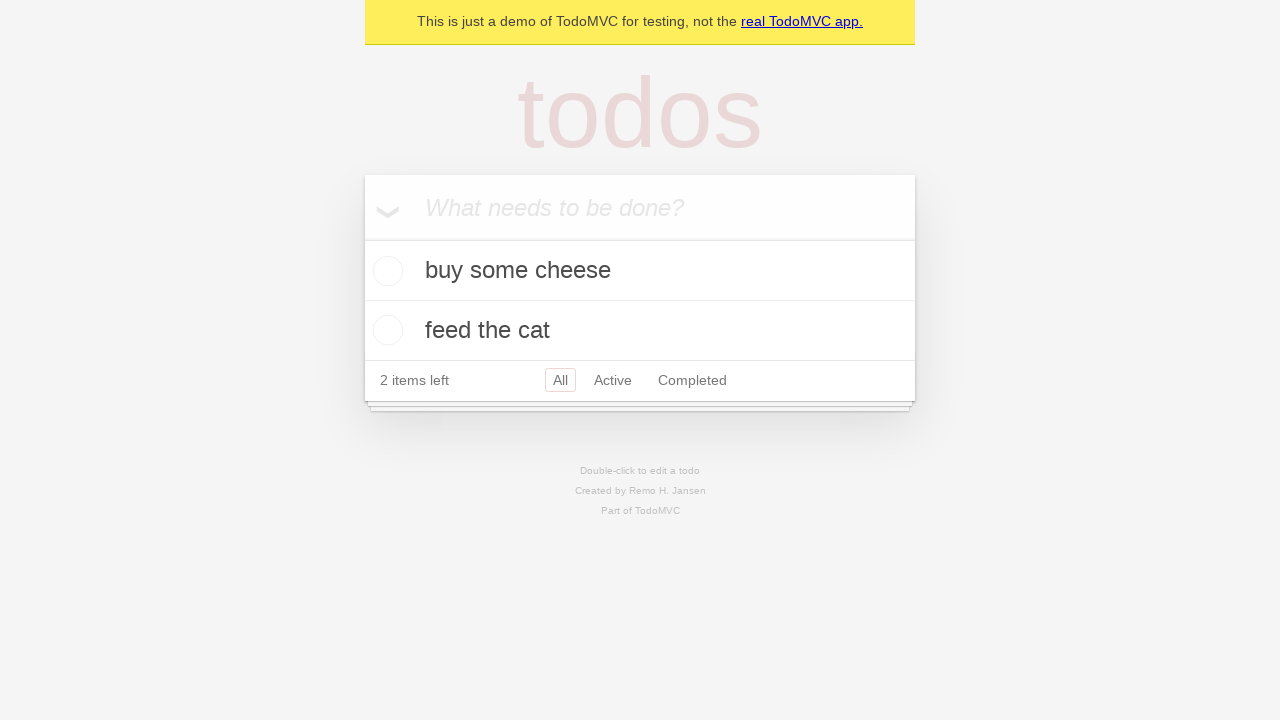

Filled todo input with 'book a doctors appointment' on internal:attr=[placeholder="What needs to be done?"i]
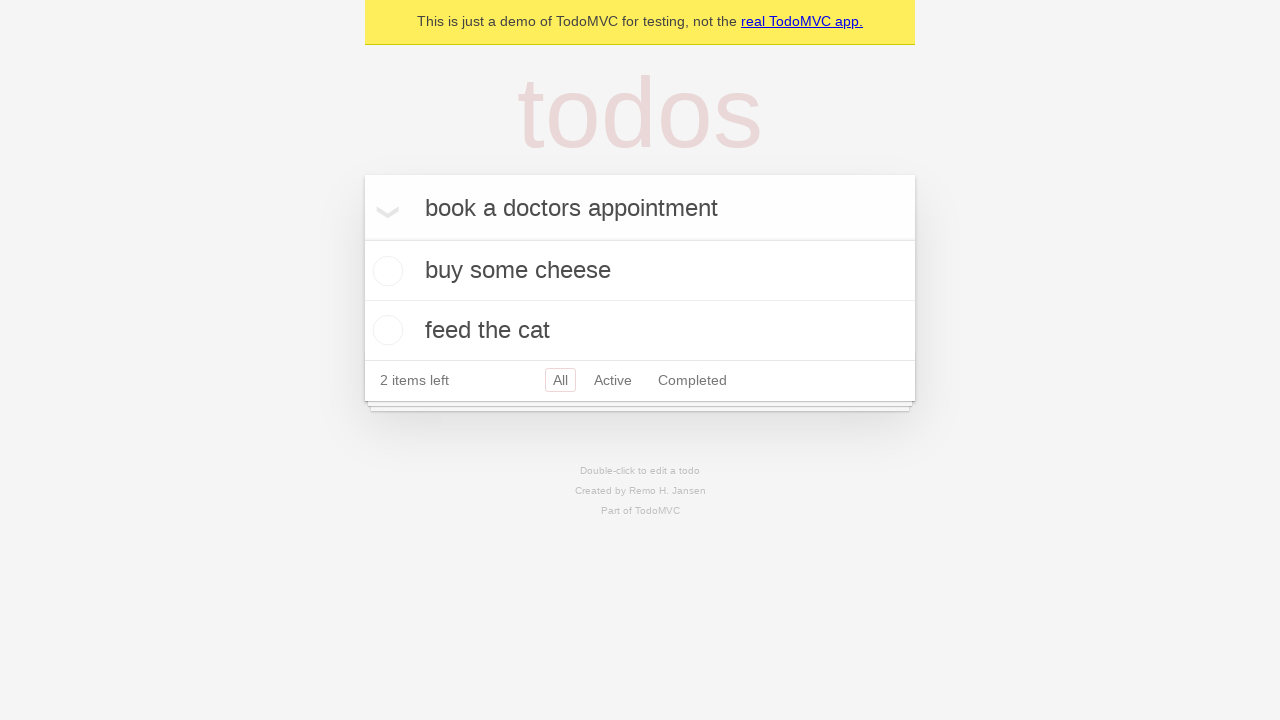

Pressed Enter to create todo 'book a doctors appointment' on internal:attr=[placeholder="What needs to be done?"i]
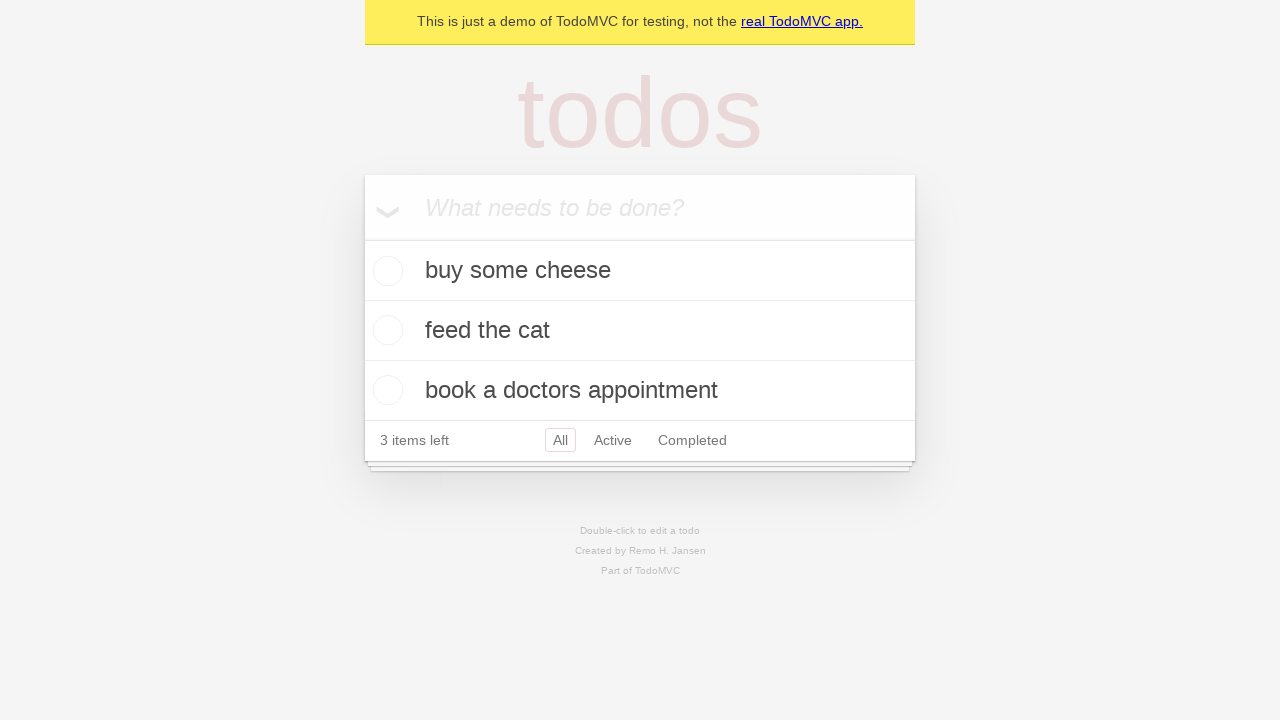

Checked the second todo item (feed the cat) at (385, 330) on internal:testid=[data-testid="todo-item"s] >> nth=1 >> internal:role=checkbox
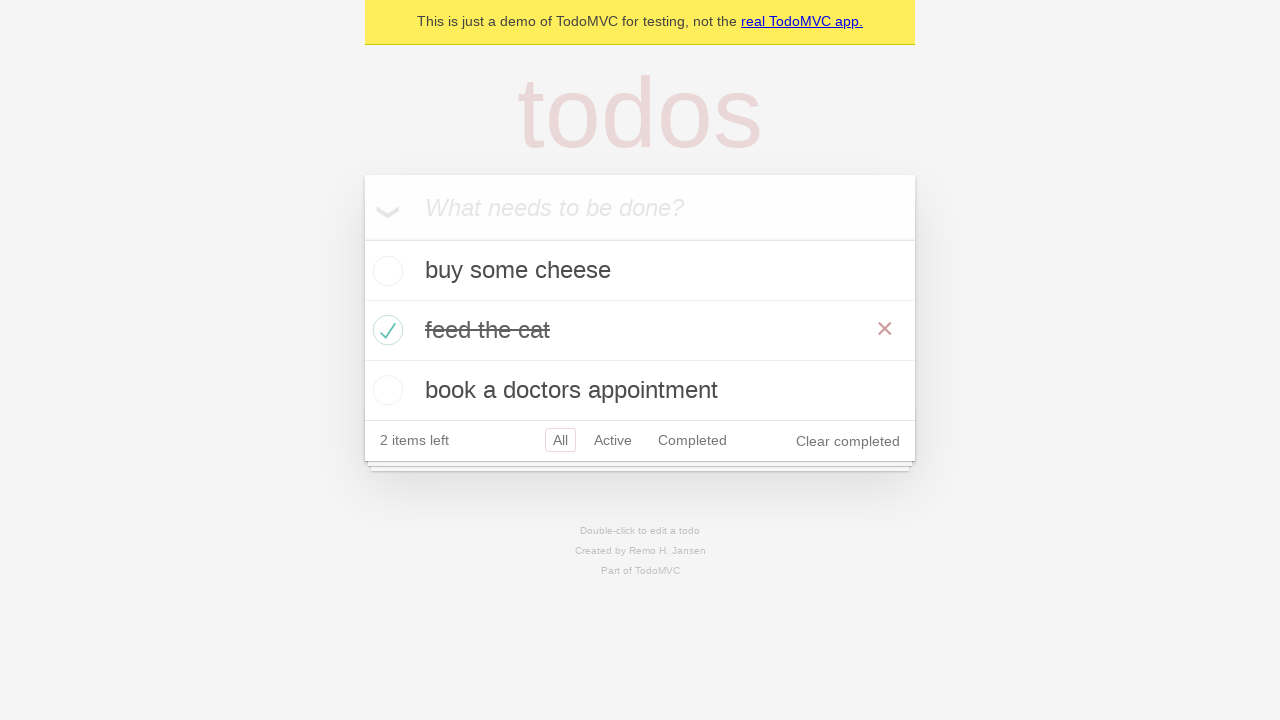

Clicked All filter to display all items at (560, 440) on internal:role=link[name="All"i]
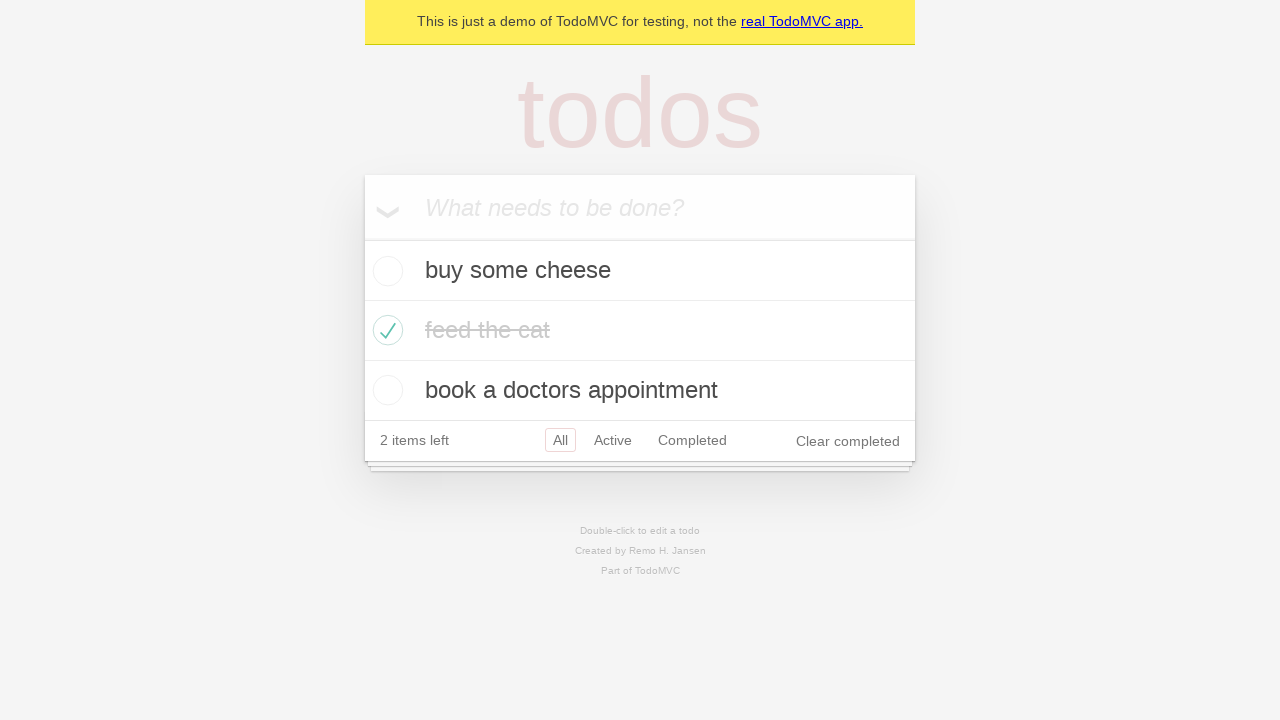

Clicked Active filter to display only non-completed items at (613, 440) on internal:role=link[name="Active"i]
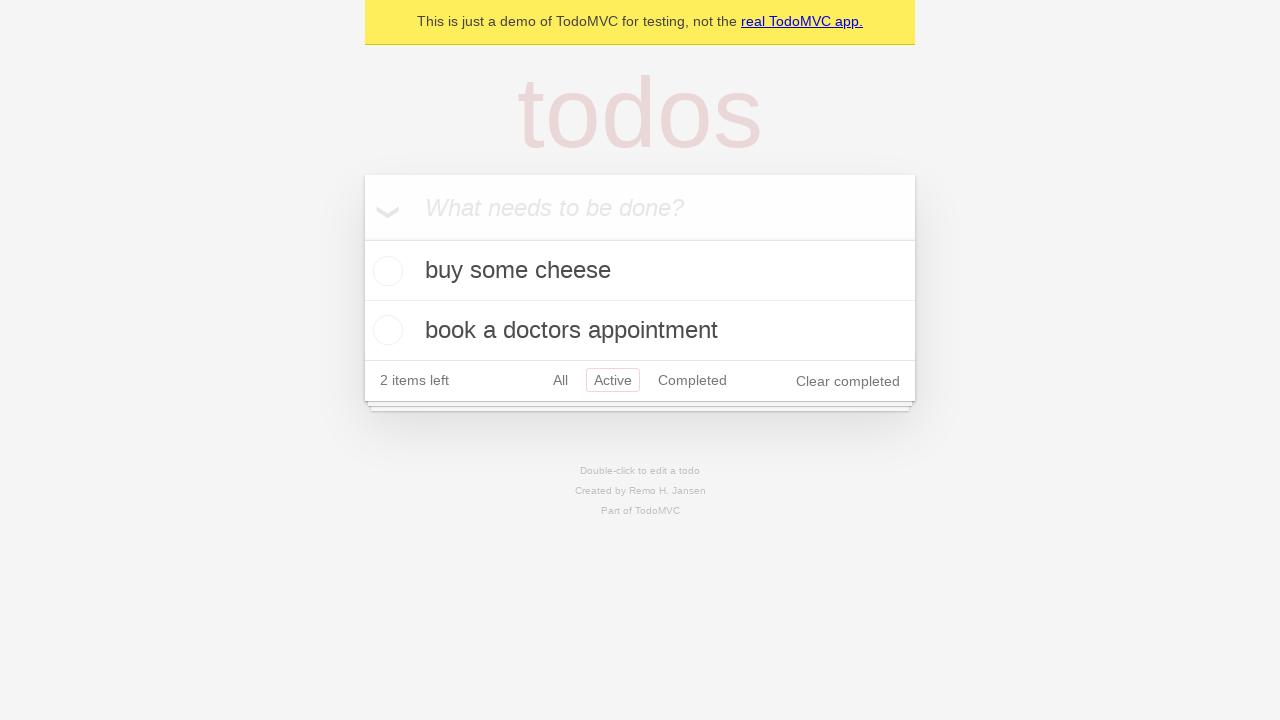

Clicked Completed filter to display only completed items at (692, 380) on internal:role=link[name="Completed"i]
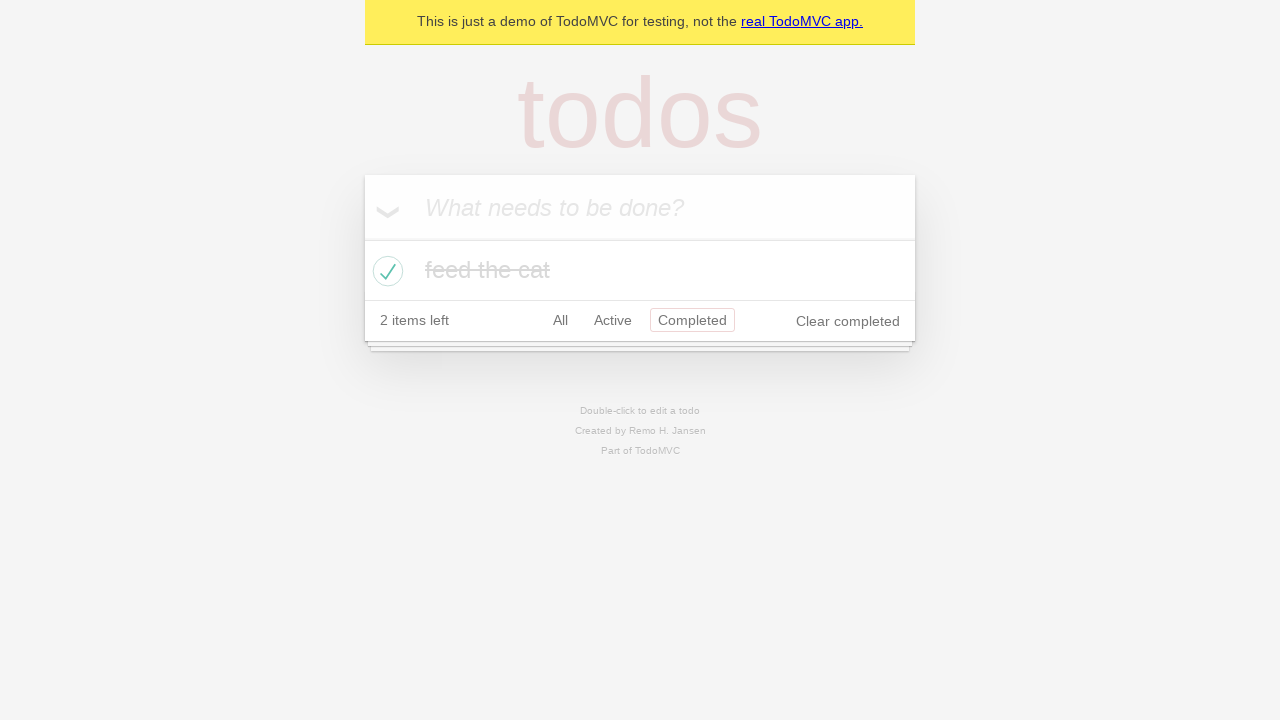

Navigated back to Active filter view
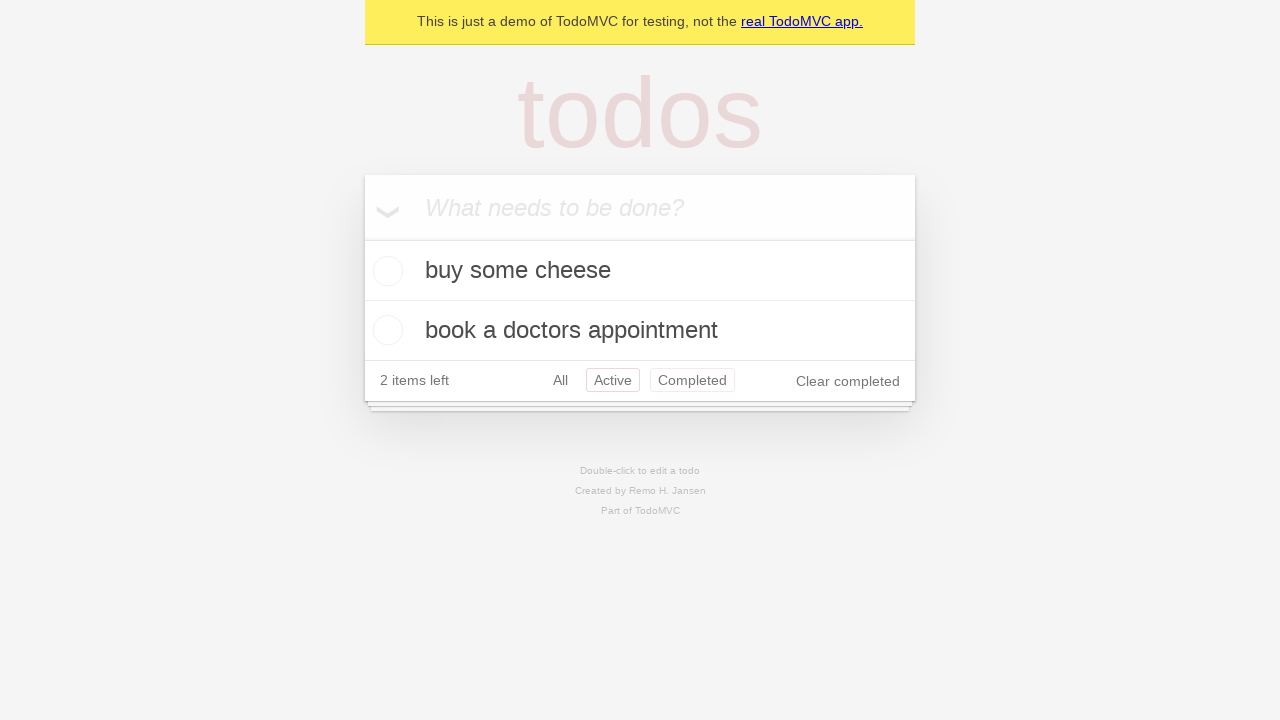

Navigated back to All filter view
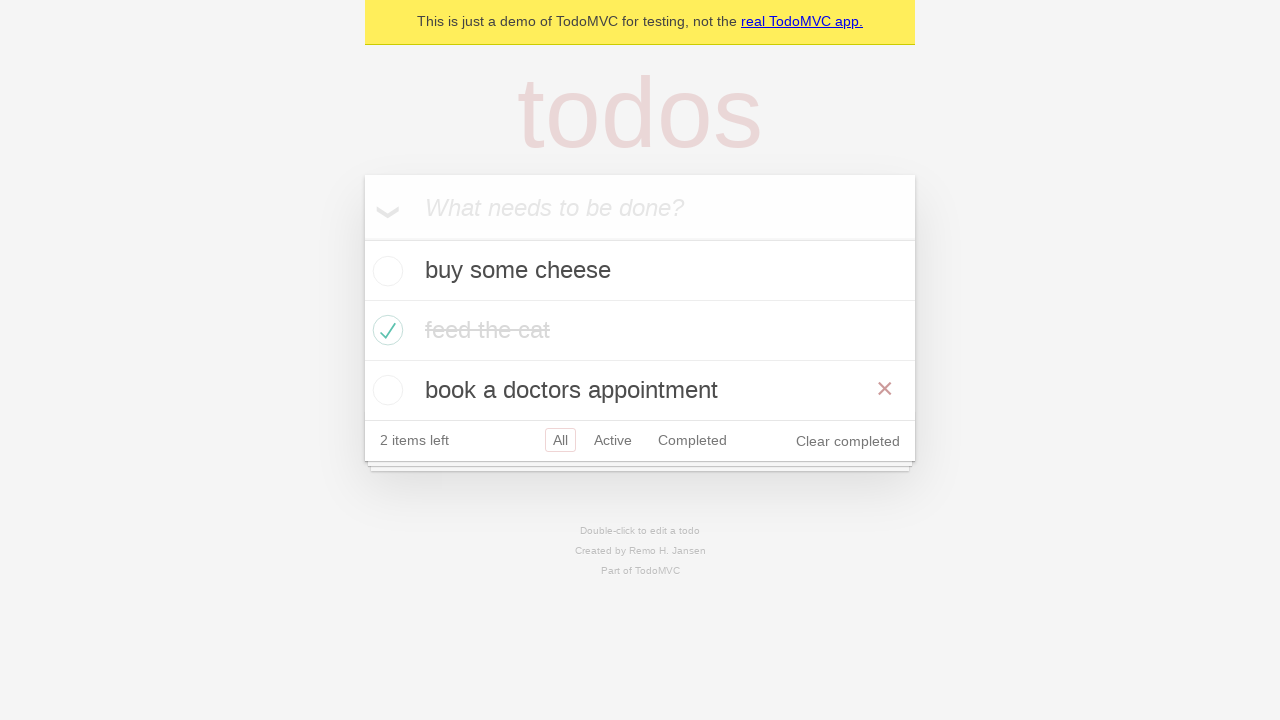

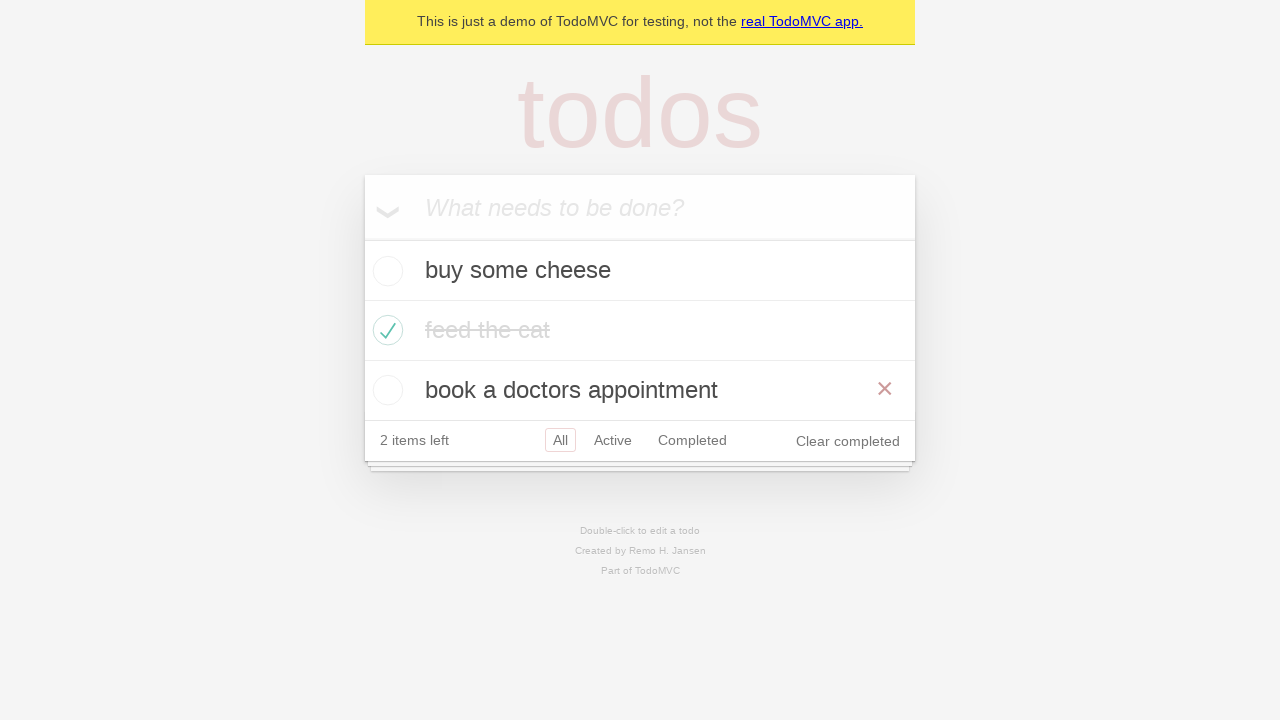